Tests clicking the Advocacy link in the navigation menu

Starting URL: https://www.hematology.org/

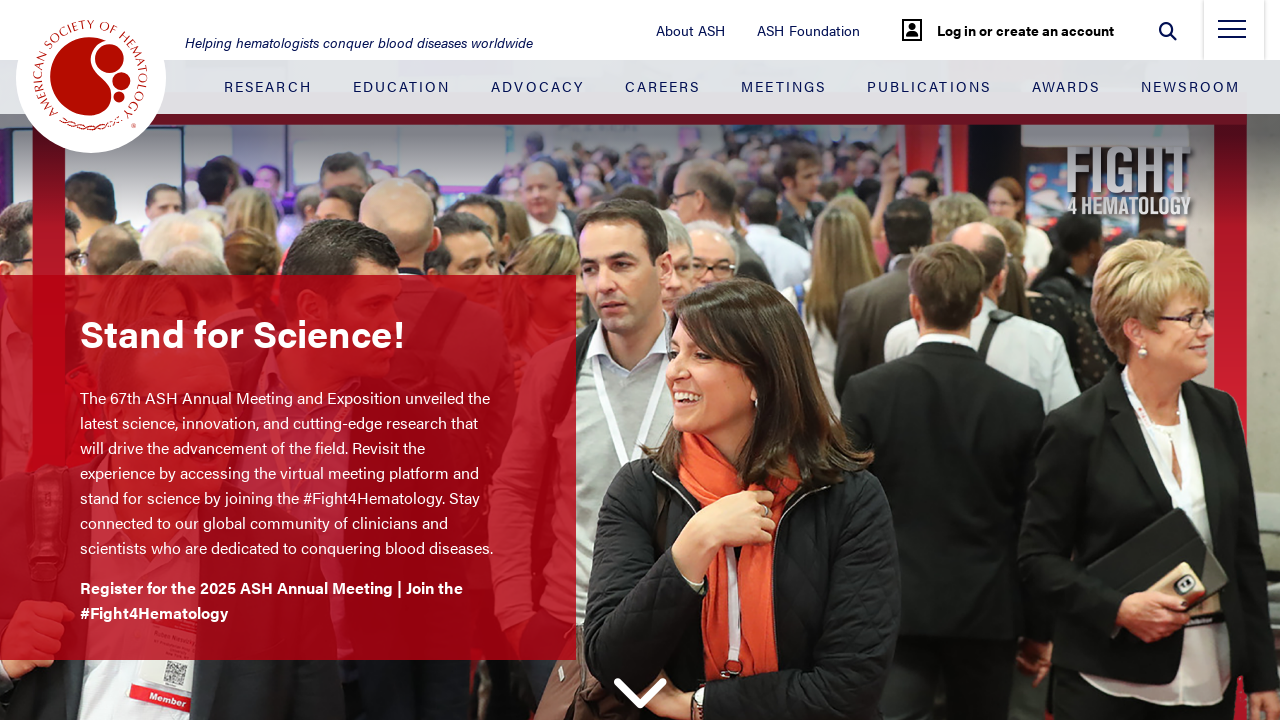

Clicked Advocacy link in navigation menu at (538, 86) on .justify-content-between > .nav-item:nth-child(3) > .nav-link
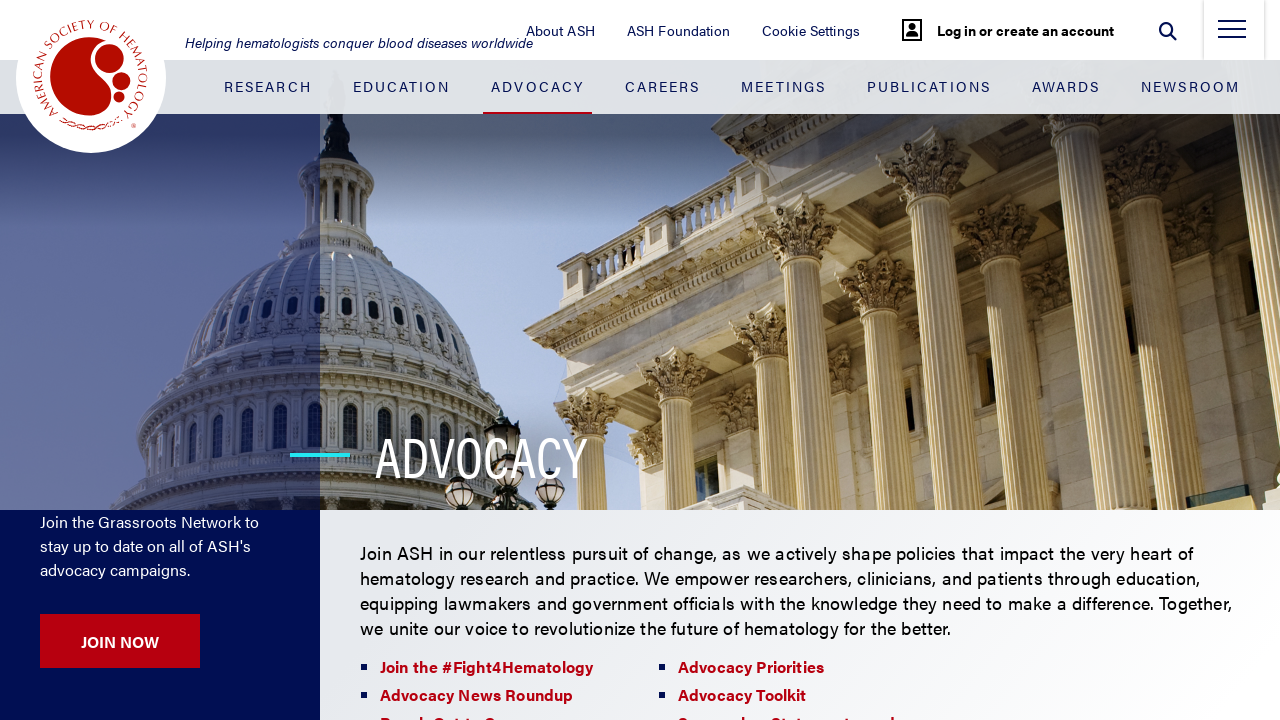

Advocacy page loaded and logo appeared
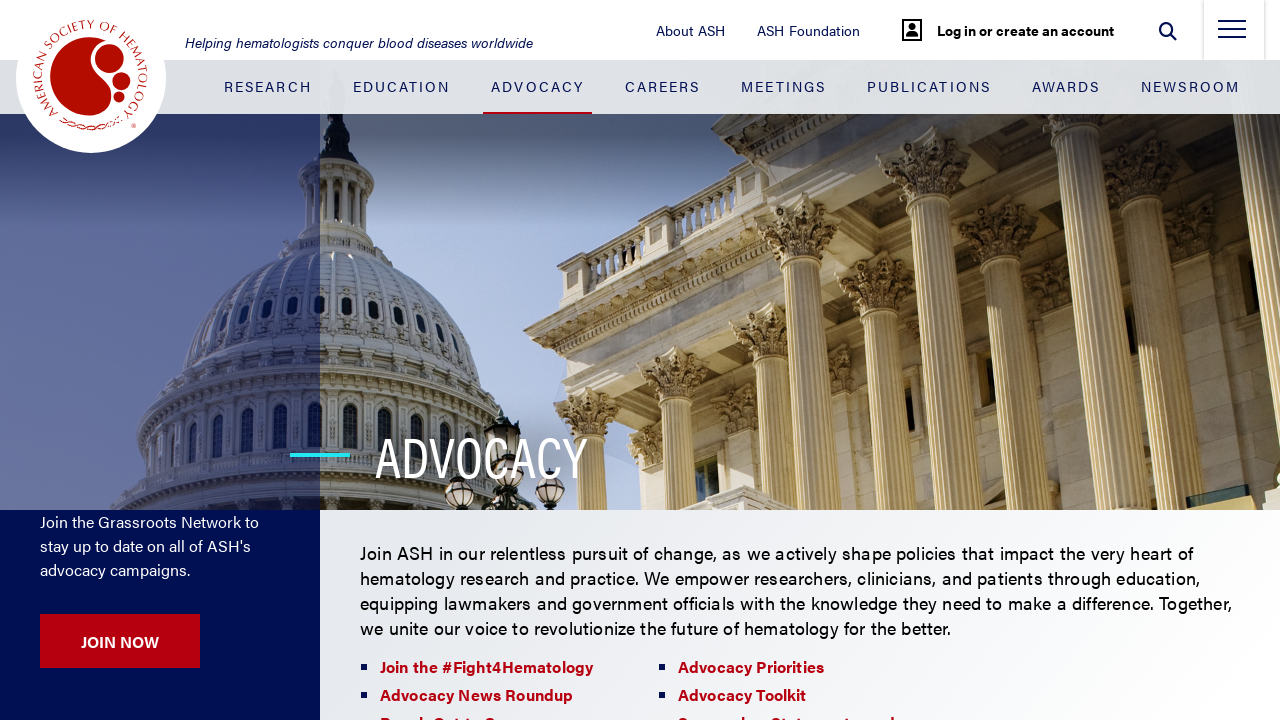

Verified URL is https://www.hematology.org/advocacy
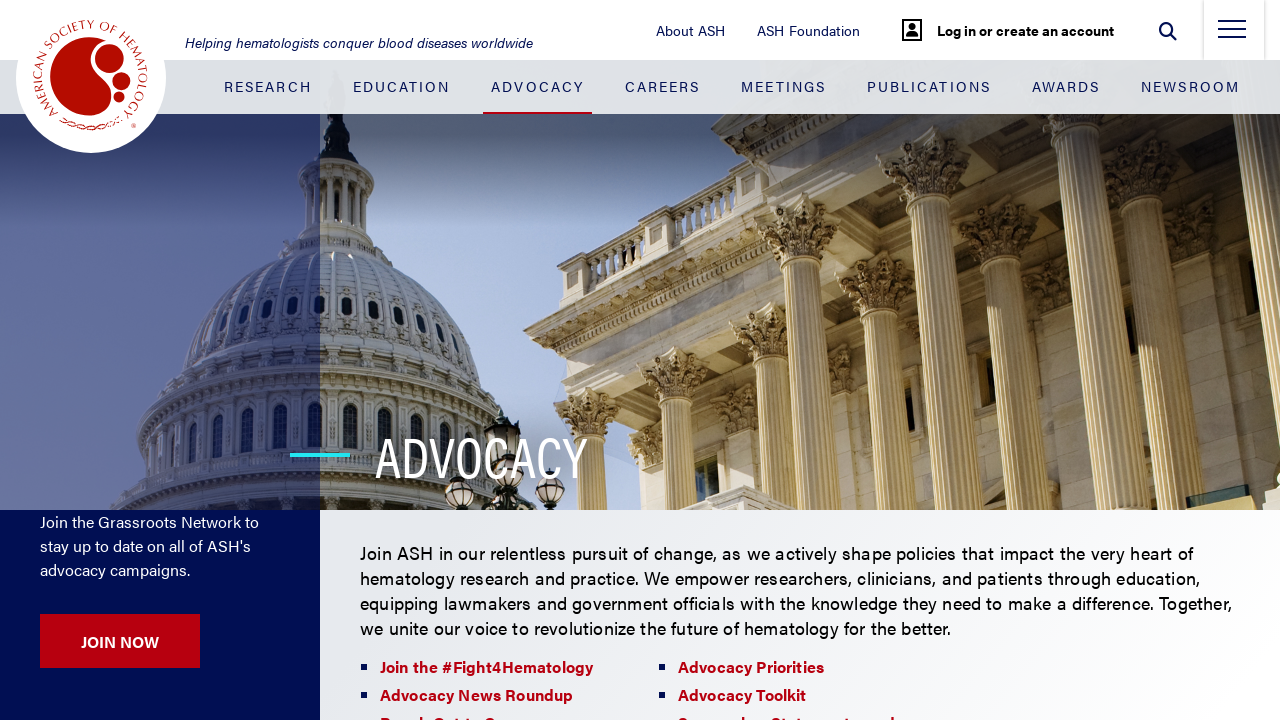

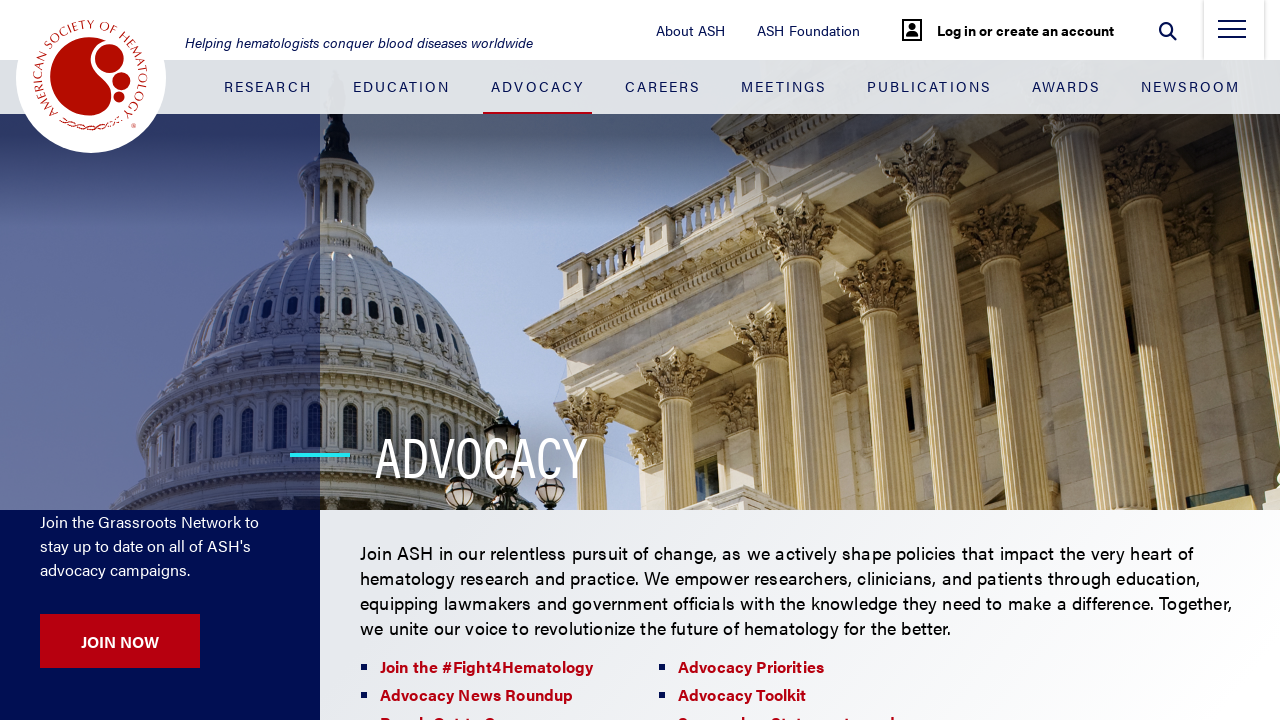